Tests various Playwright selector types by verifying visibility and count of elements on a TestCafe example page, then navigates to Playwright docs to test additional selectors like getByTitle and getByAltText.

Starting URL: https://devexpress.github.io/testcafe/example/

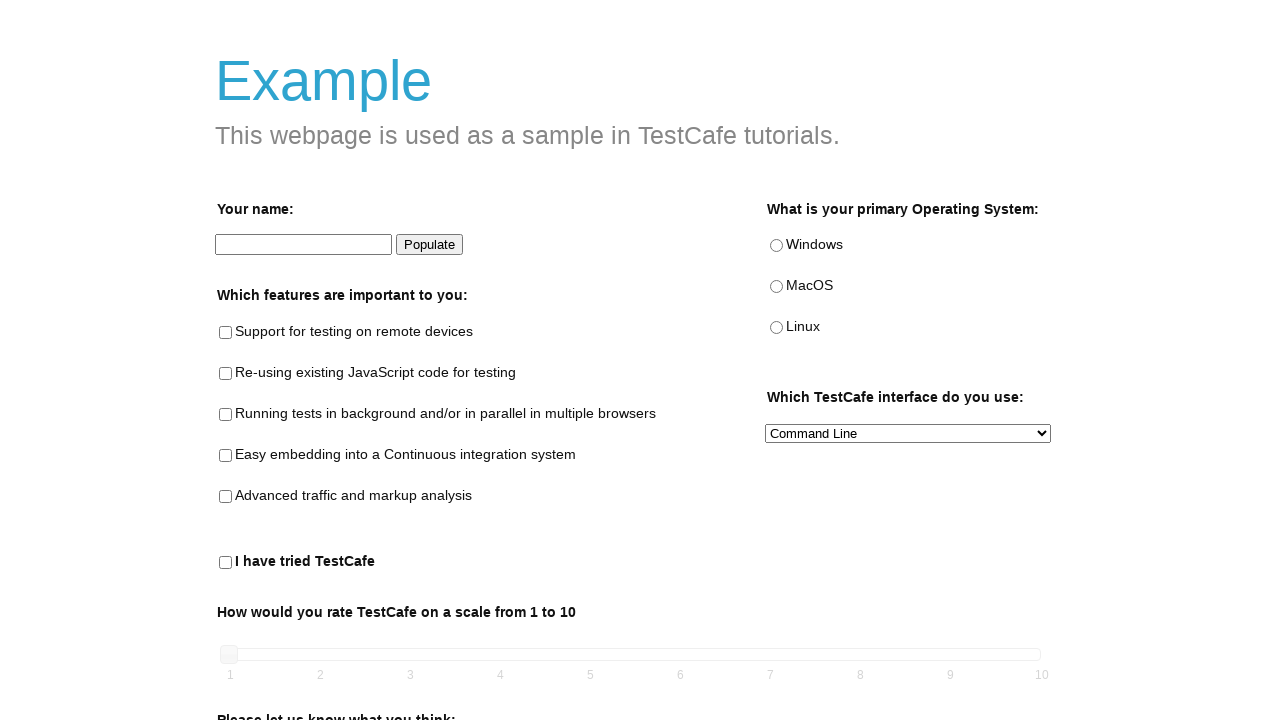

Waited for Submit button to be visible
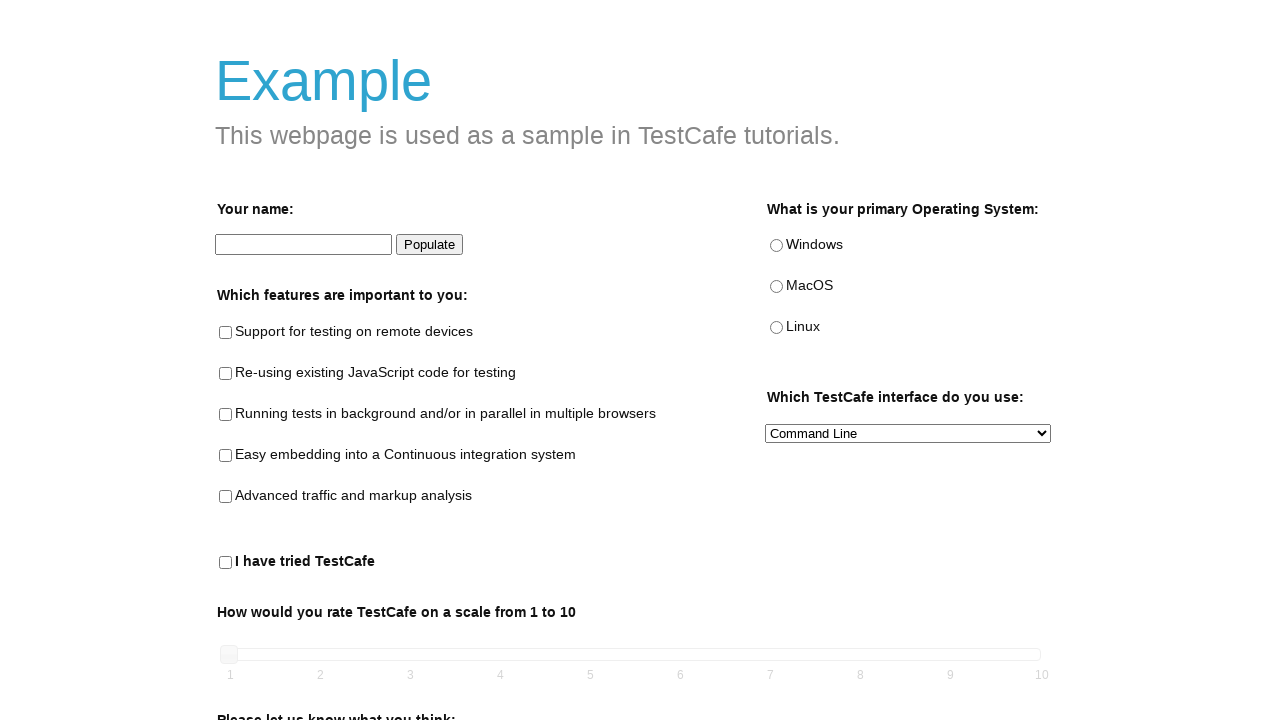

Waited for Windows label to be visible
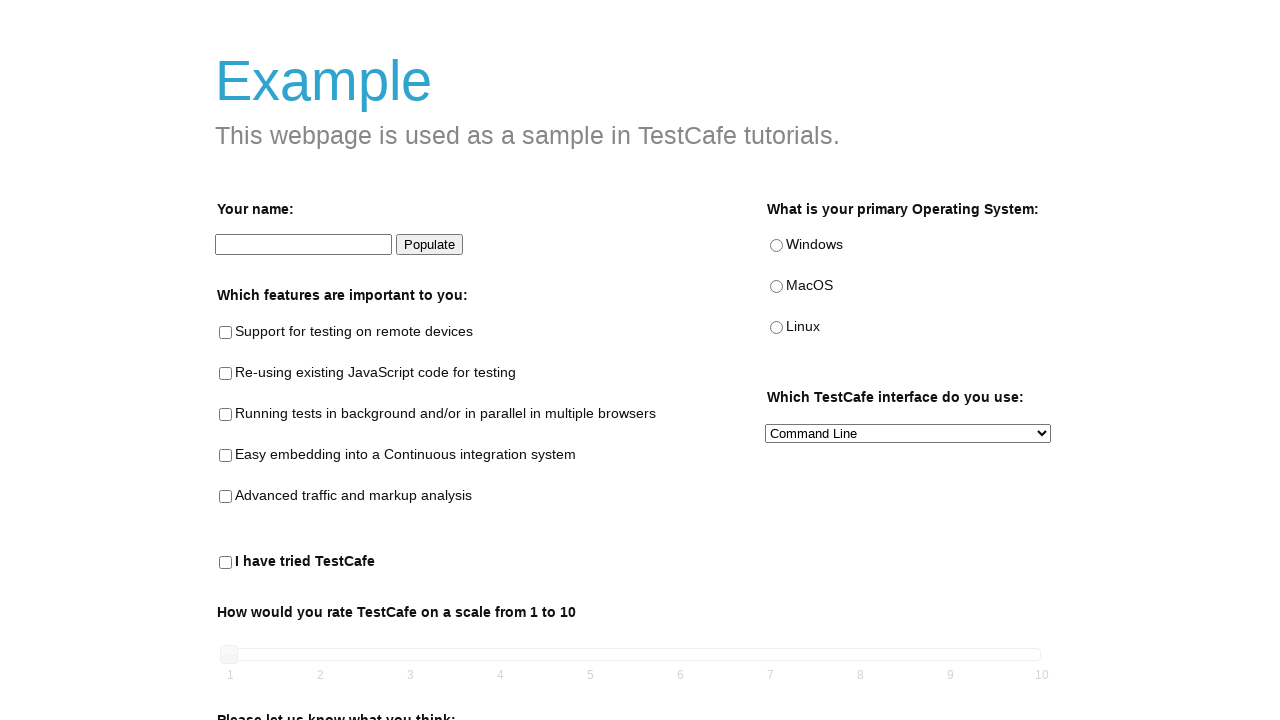

Waited for TestCafe rating question to be visible
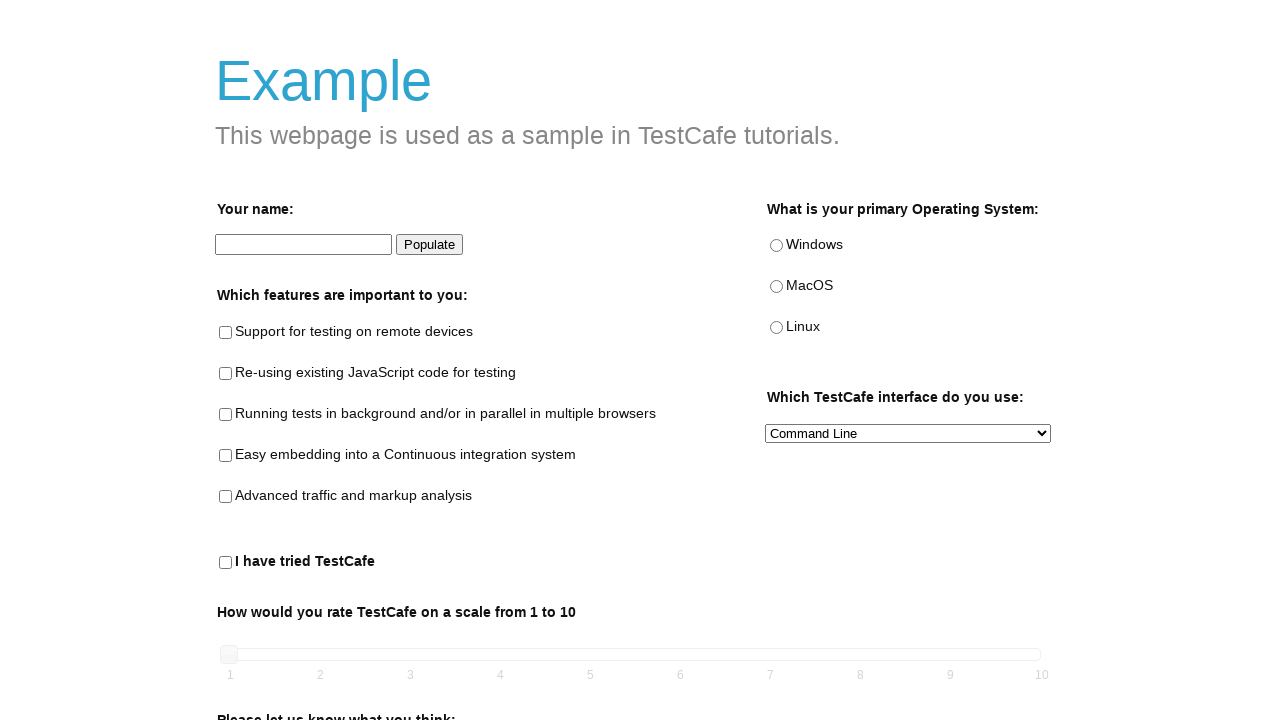

Waited for populate button with data-testid selector to be visible
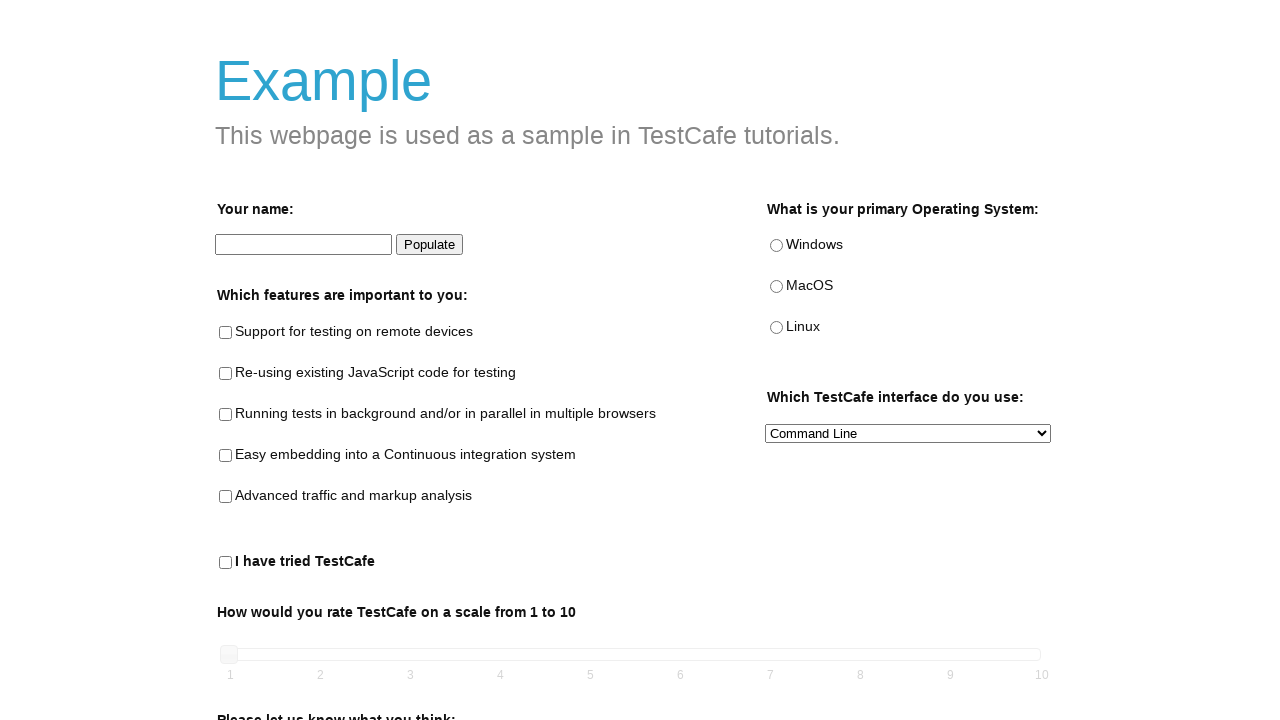

Waited for comments textarea to be visible
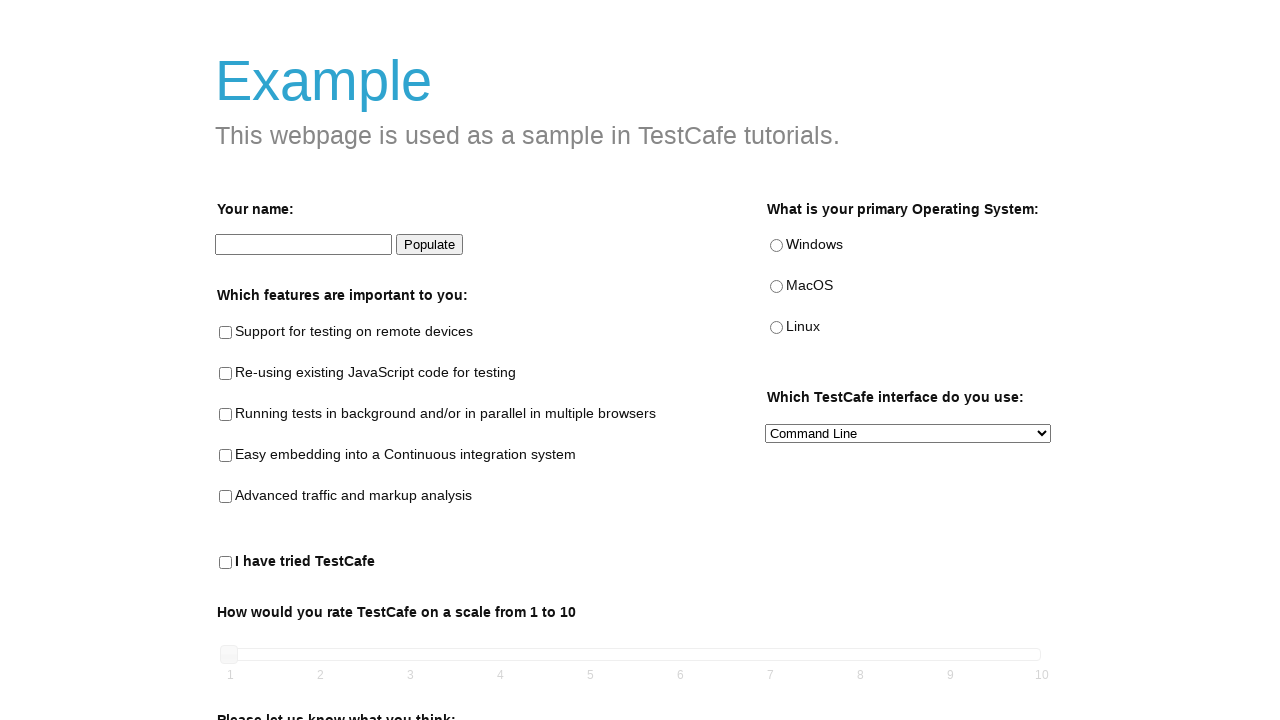

Waited for TestCafe interface fieldset legend to be visible using XPath
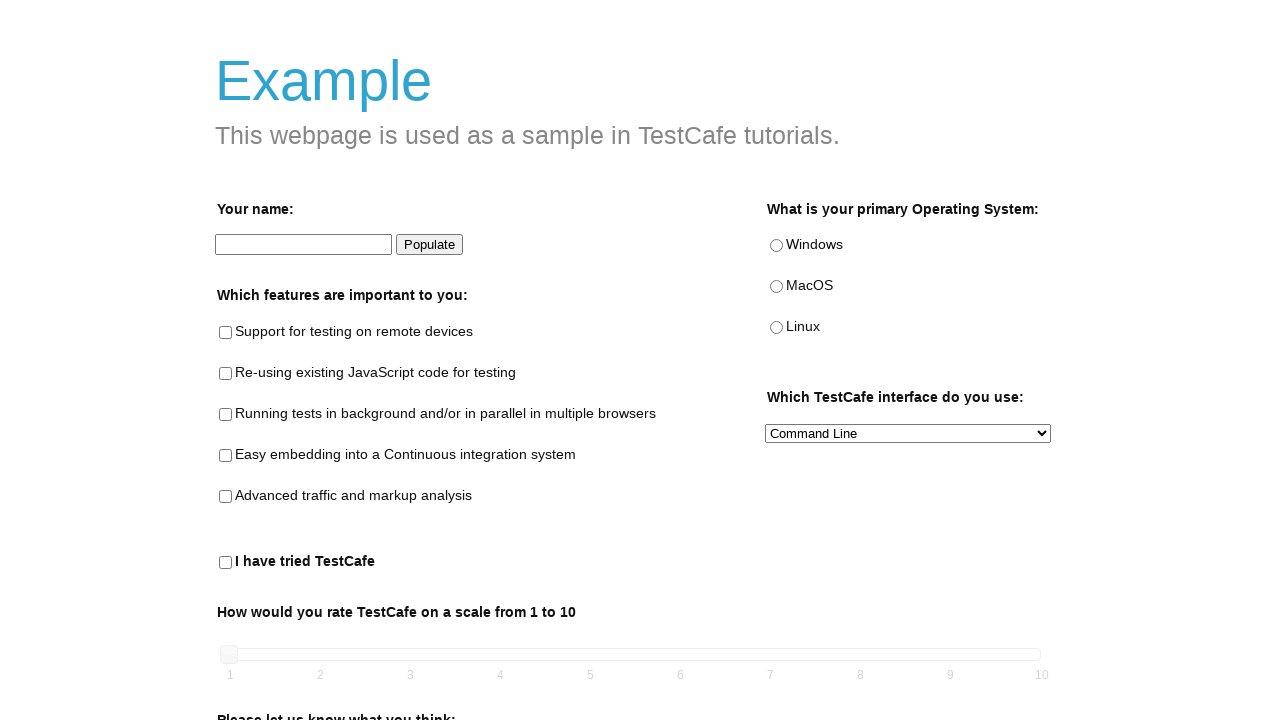

Navigated to Playwright docs locators page for locate-by-test-id
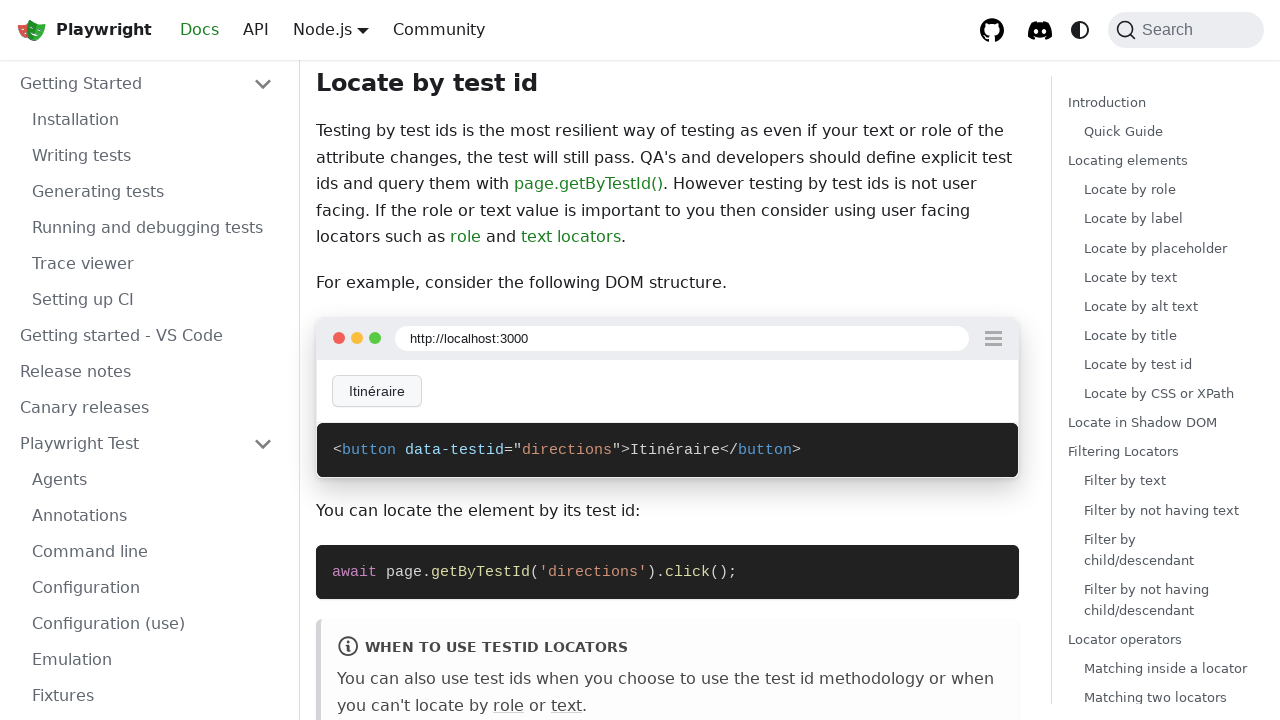

Clicked on system mode button at (1080, 30) on [title='system mode']
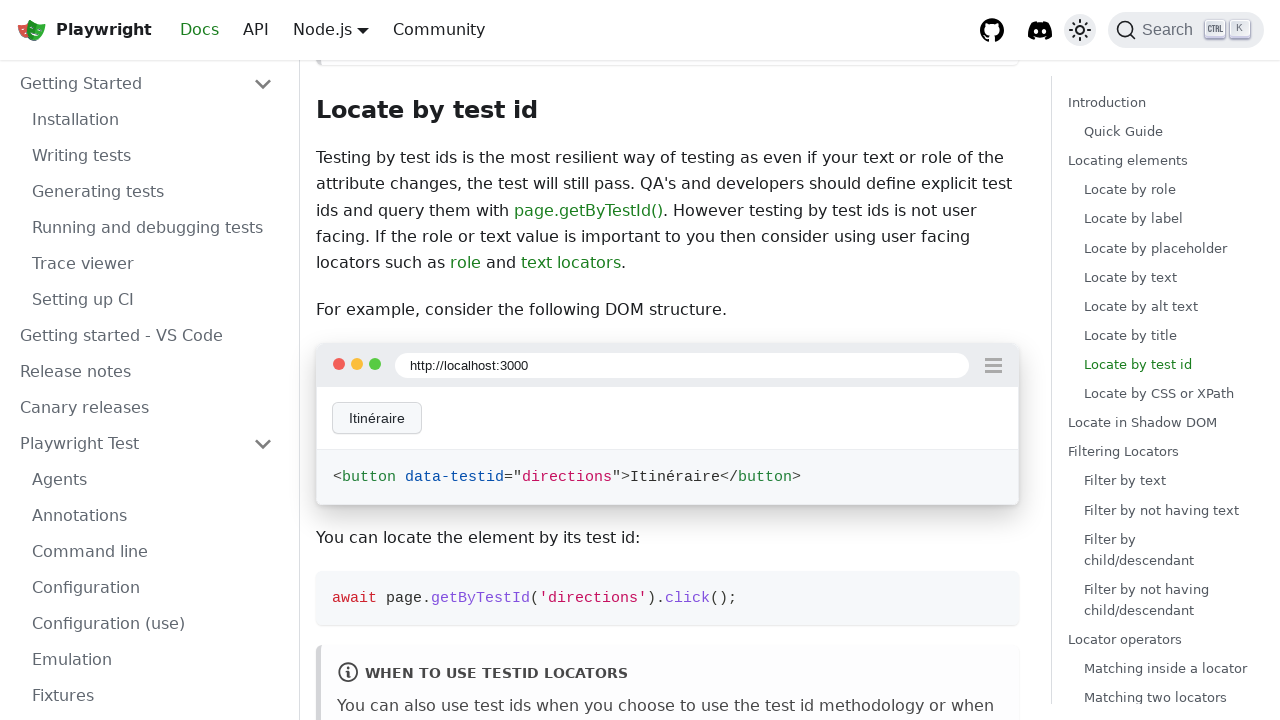

Waited 3 seconds for page to update
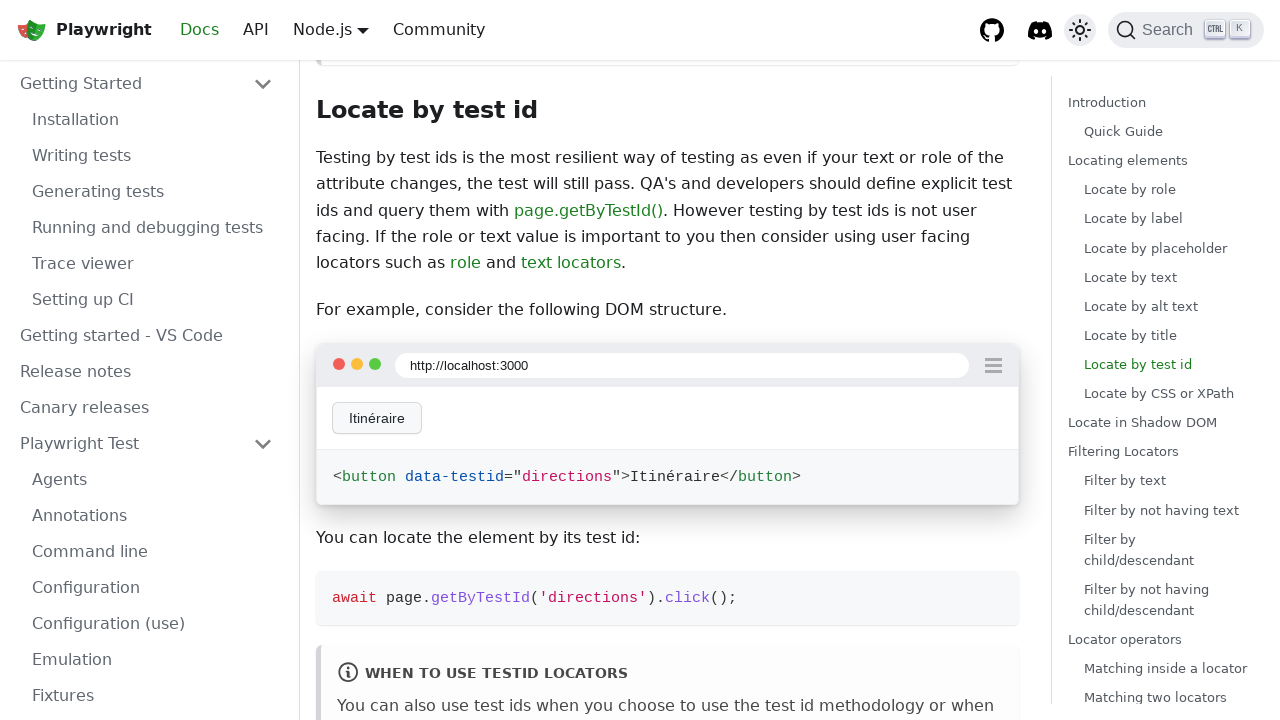

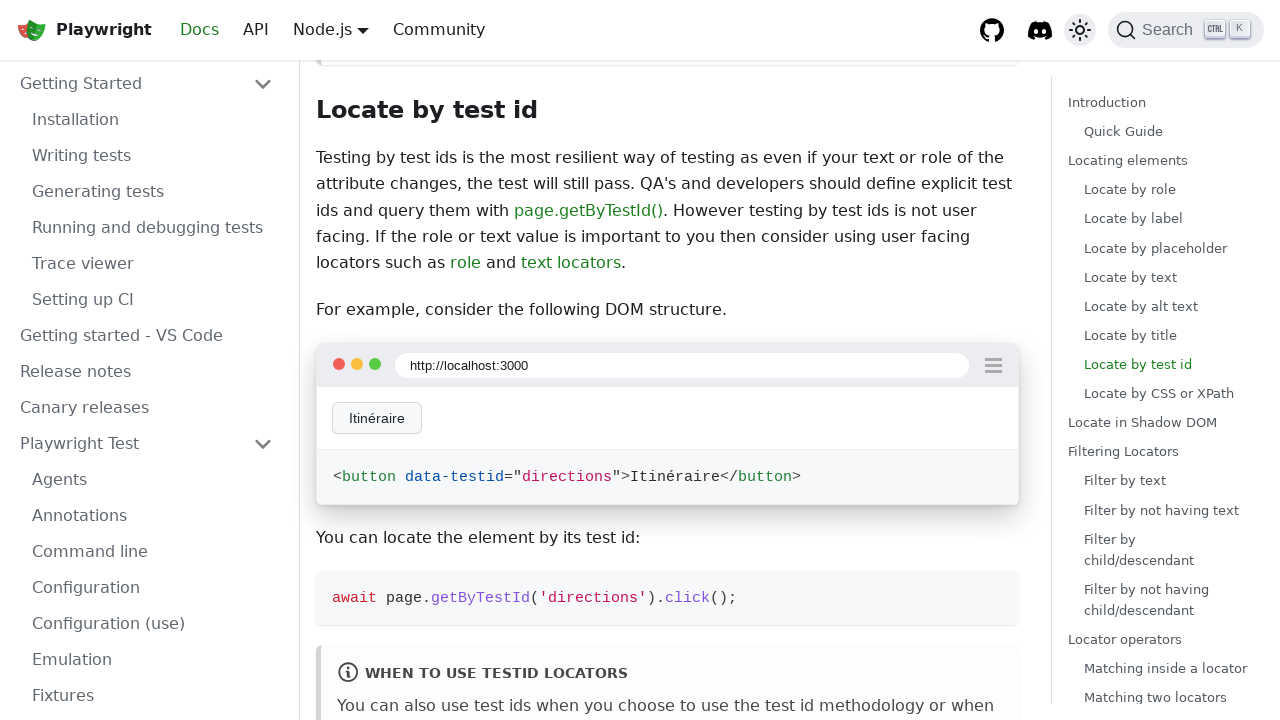